Tests that an unsaved change to an employee record doesn't persist when navigating away and back to the same employee

Starting URL: https://devmountain-qa.github.io/employee-manager/1.2_Version/index.html

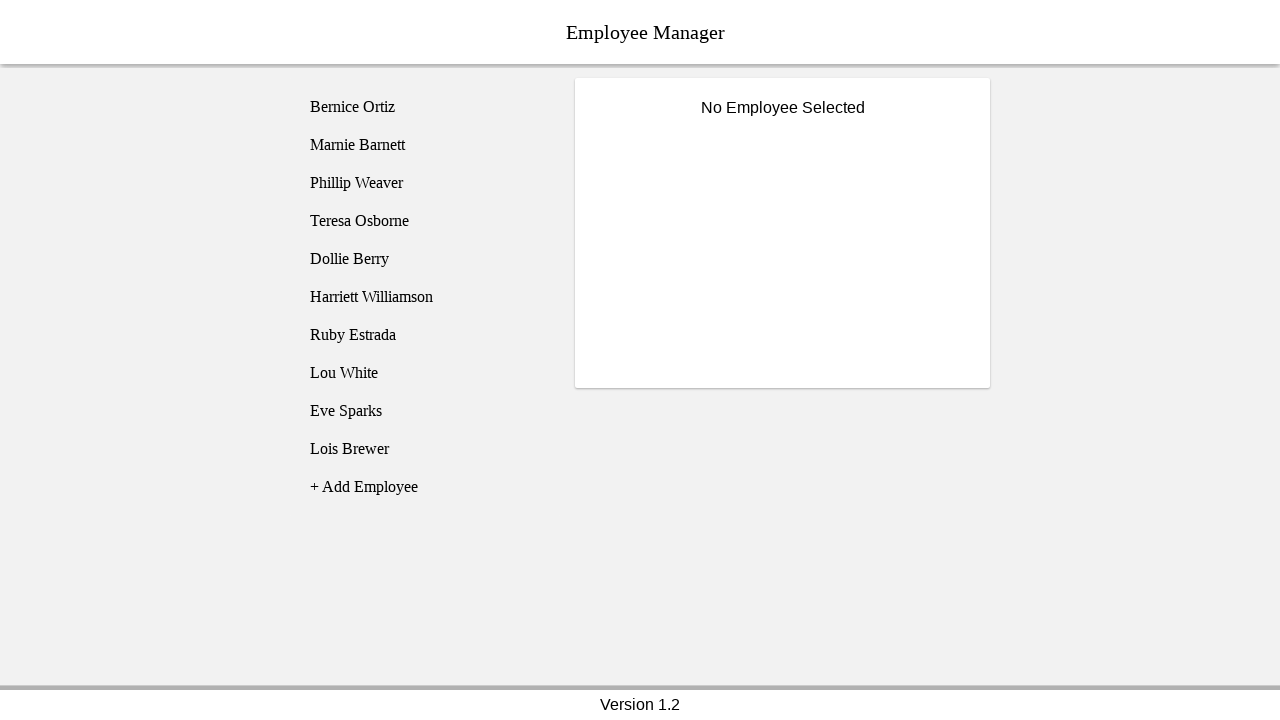

Clicked on Bernice Ortiz employee at (425, 107) on [name='employee1']
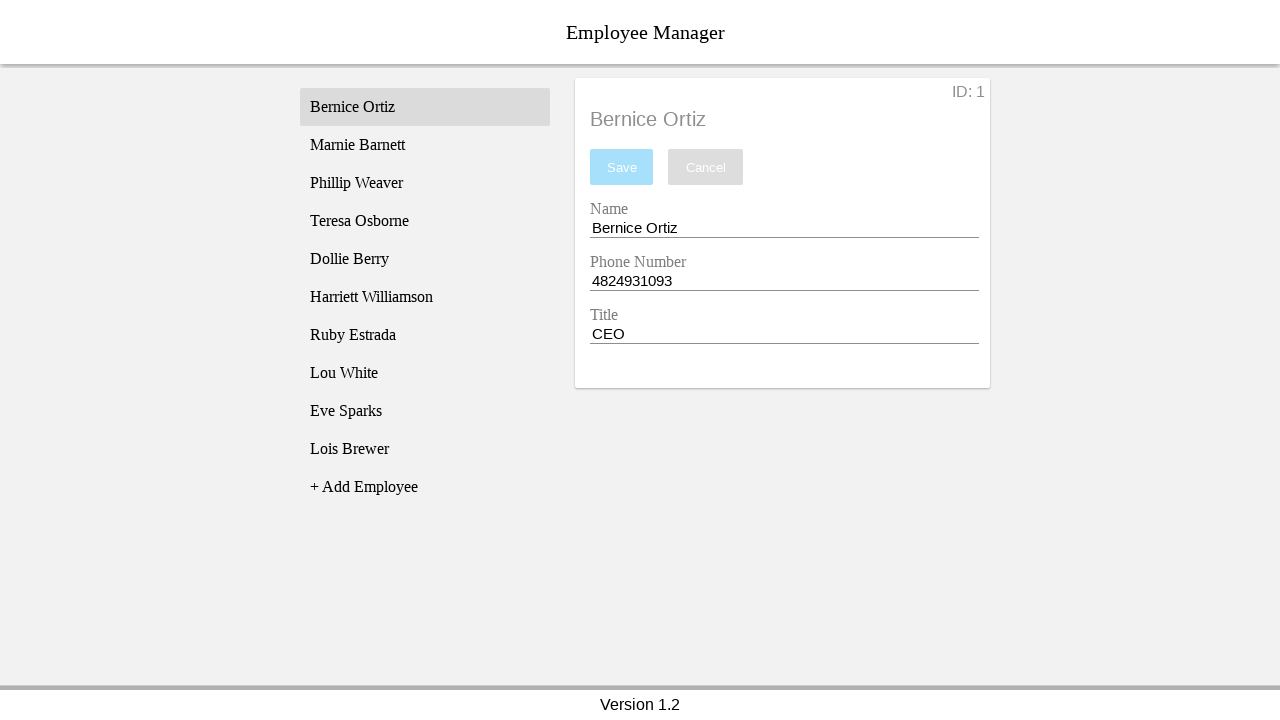

Name input field is now visible
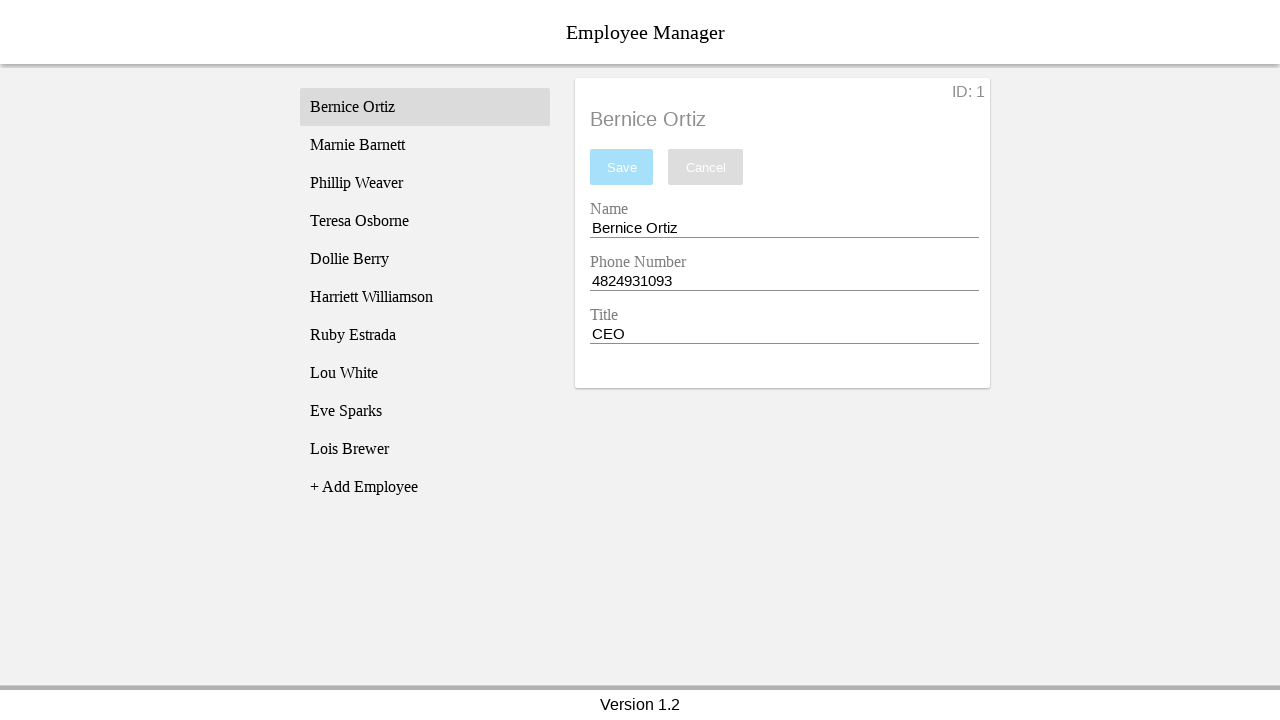

Changed employee name to 'Test Name' without saving on [name='nameEntry']
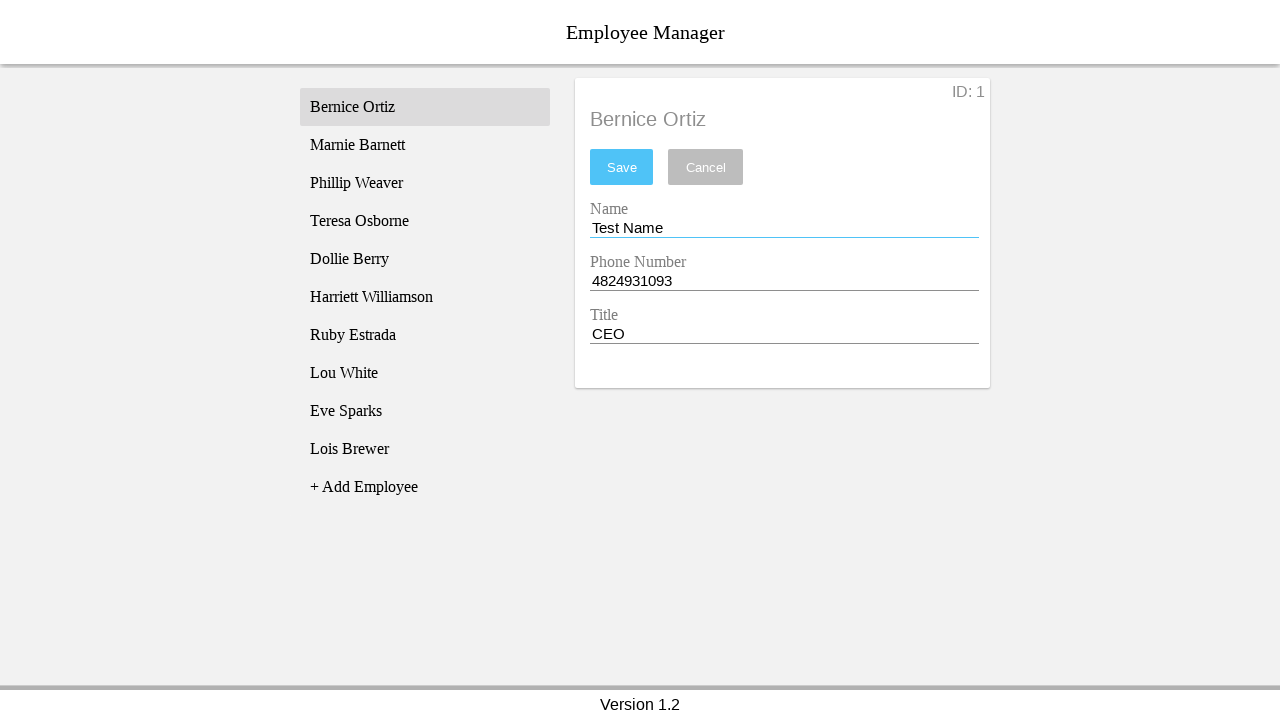

Navigated away to Phillip Weaver employee at (425, 183) on [name='employee3']
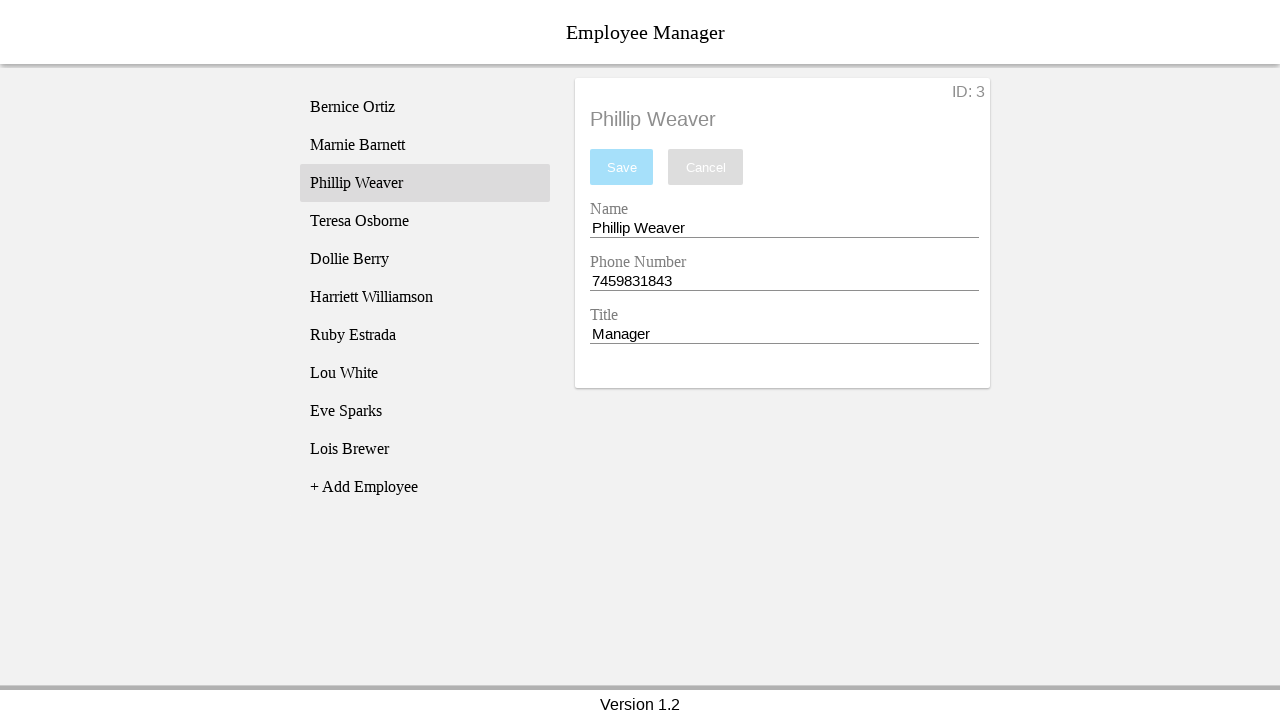

Phillip Weaver's record is now displayed
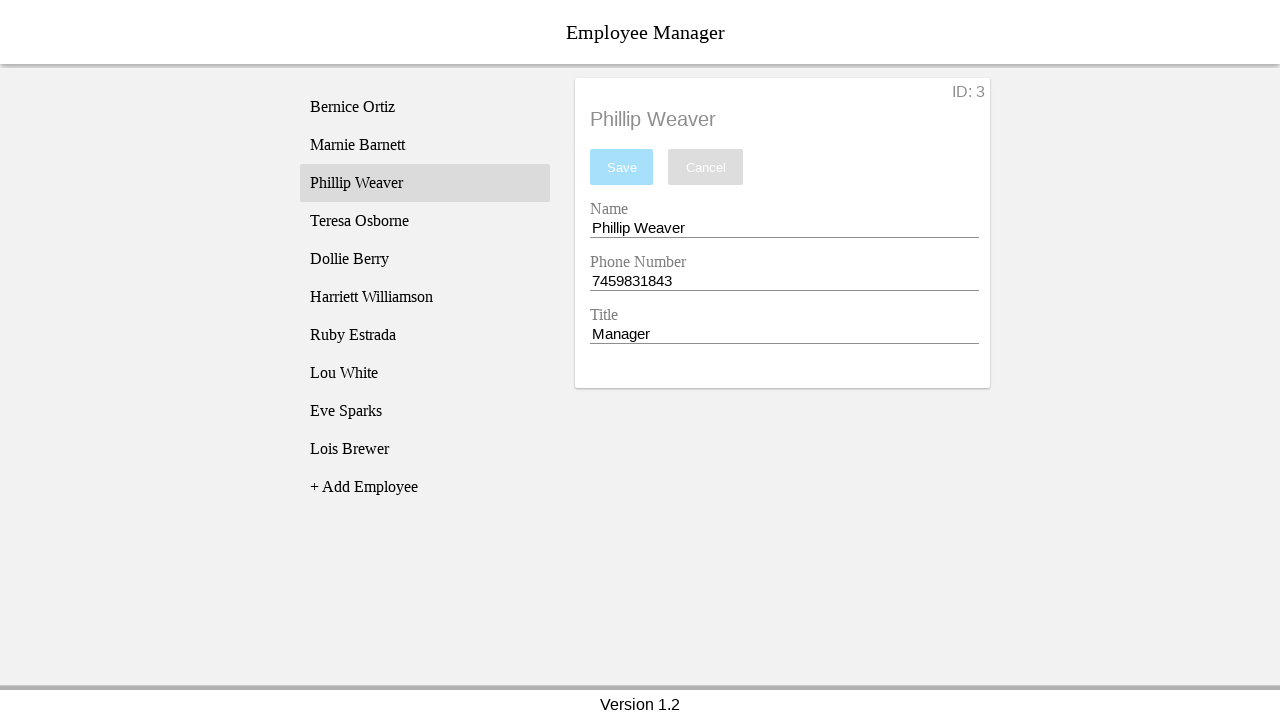

Navigated back to Bernice Ortiz employee at (425, 107) on [name='employee1']
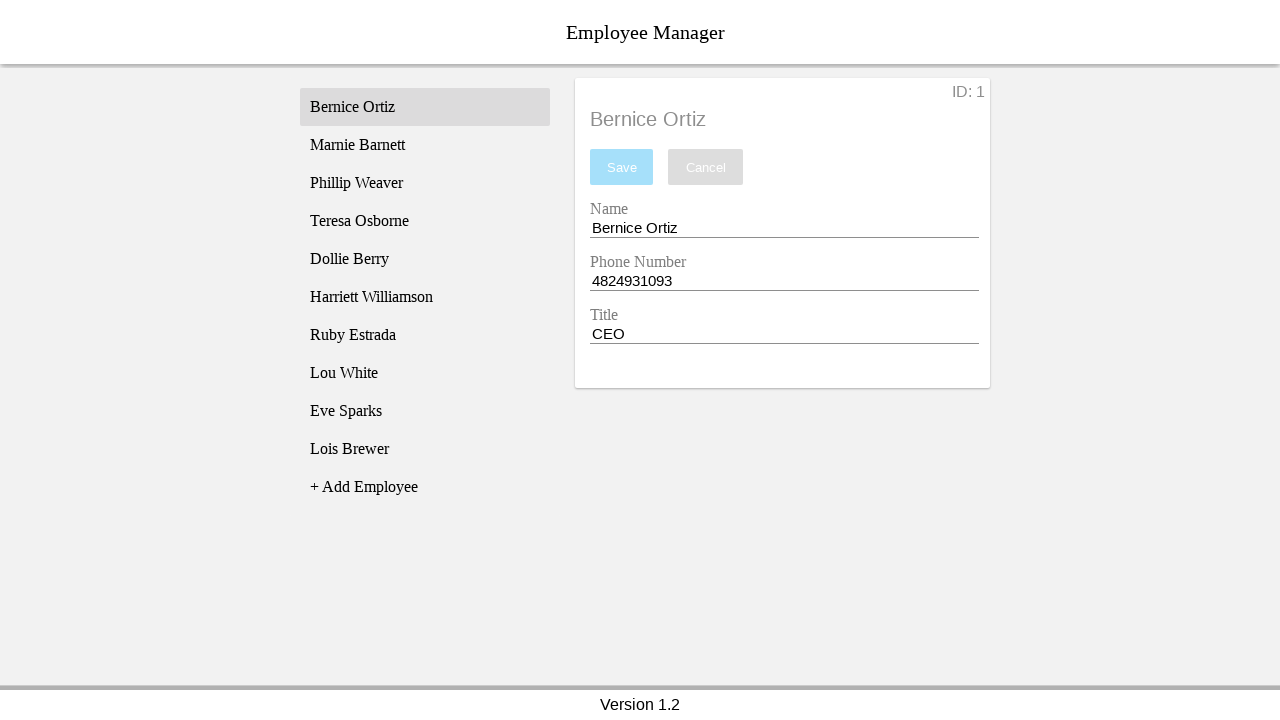

Bernice Ortiz's record is now displayed
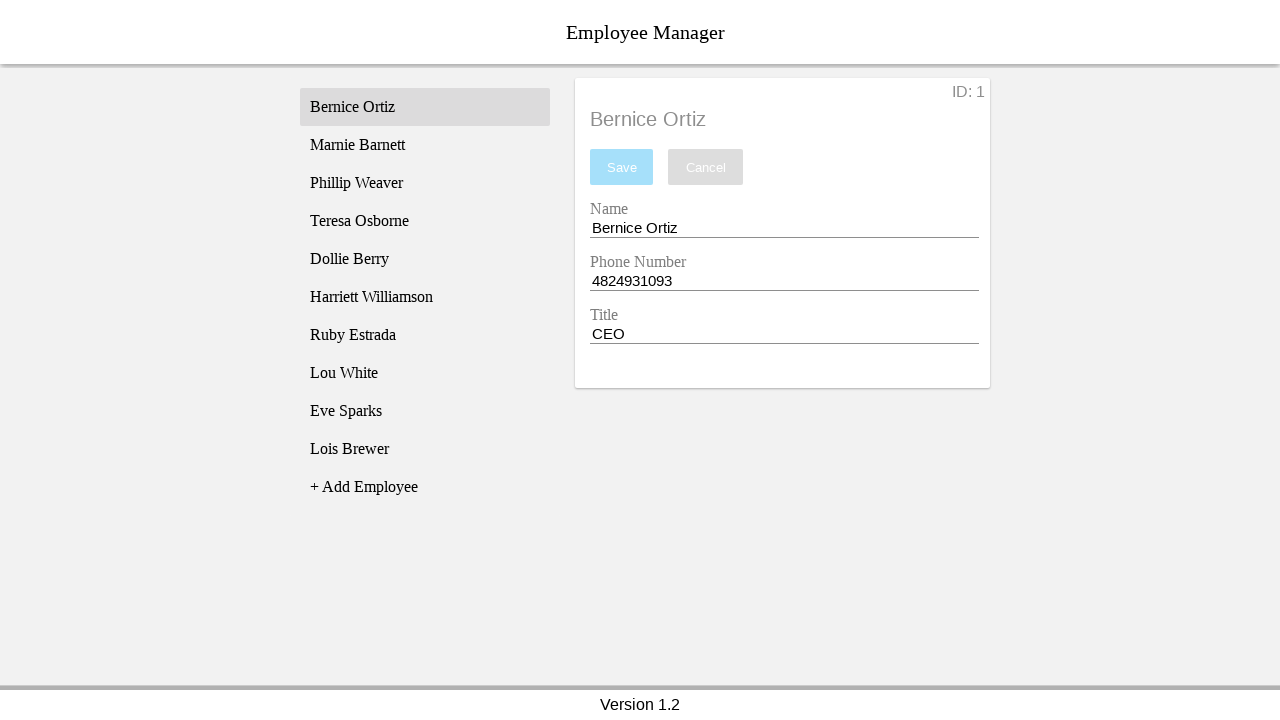

Verified that unsaved name change did not persist - name reverted to 'Bernice Ortiz'
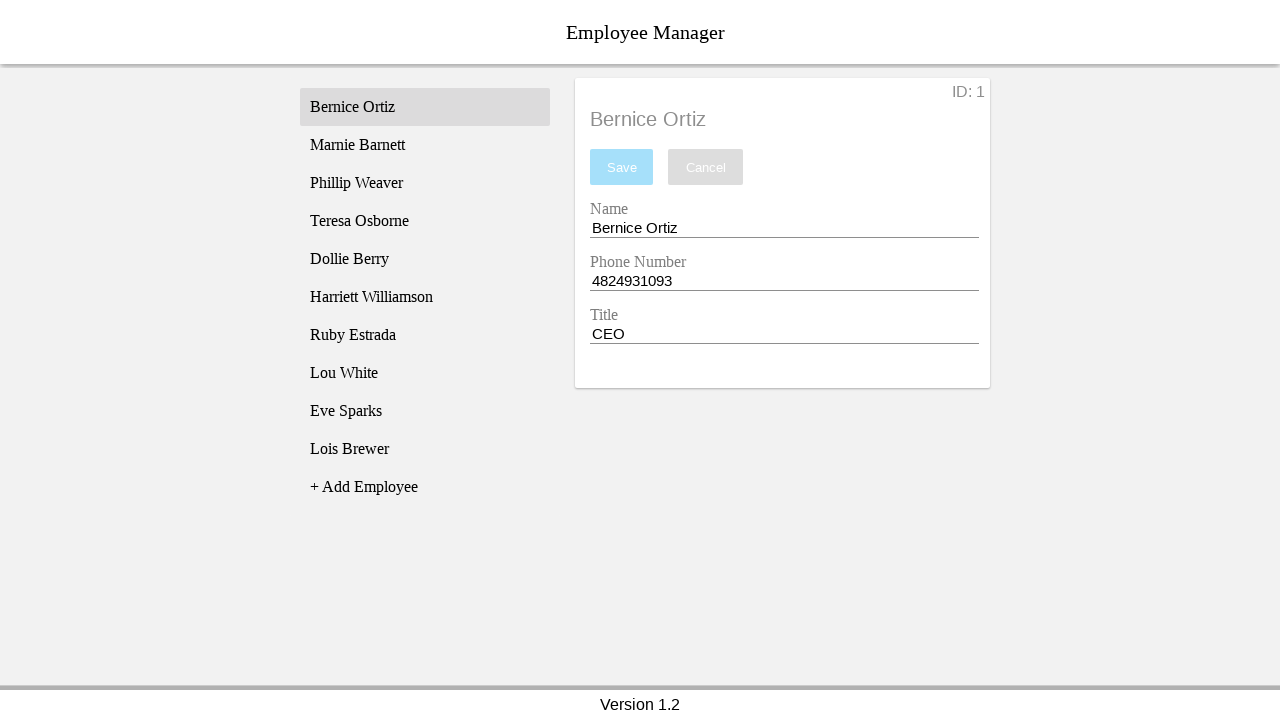

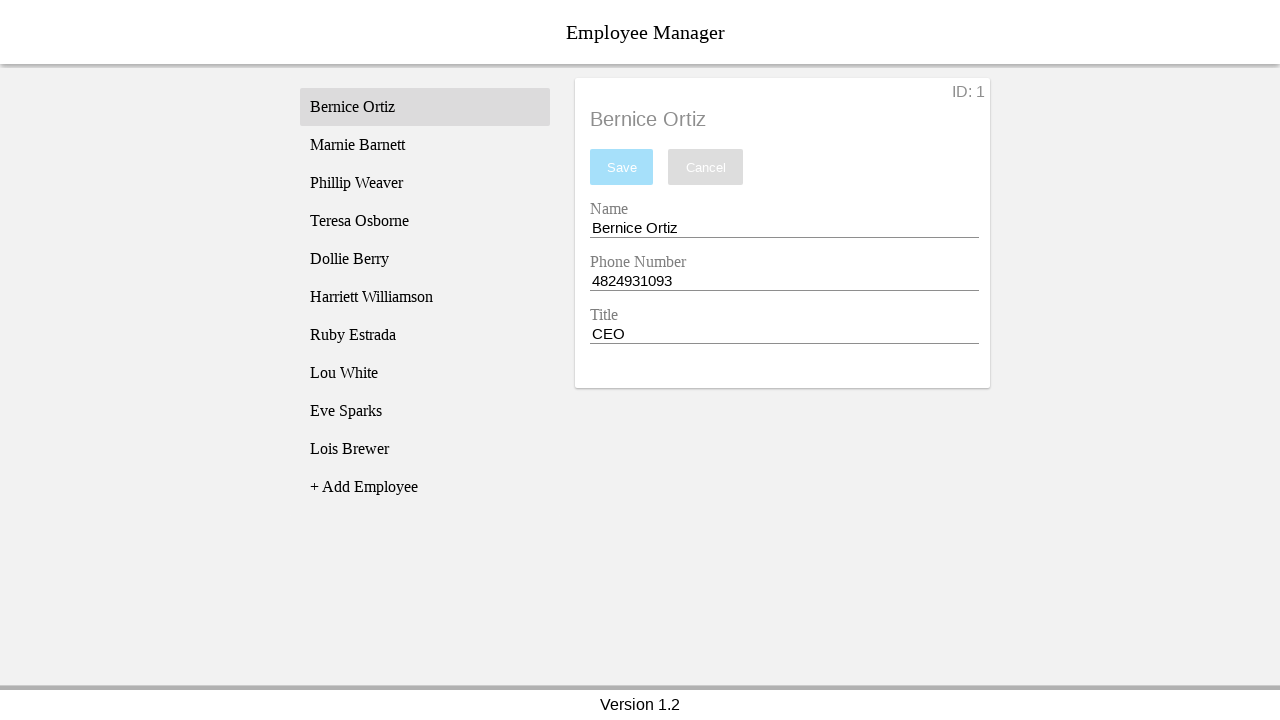